Tests a word association solver by entering a keyword into an input field and clicking a button to get results, then reads the solution from the page.

Starting URL: https://www.ludara.com/resenja-spojnice/

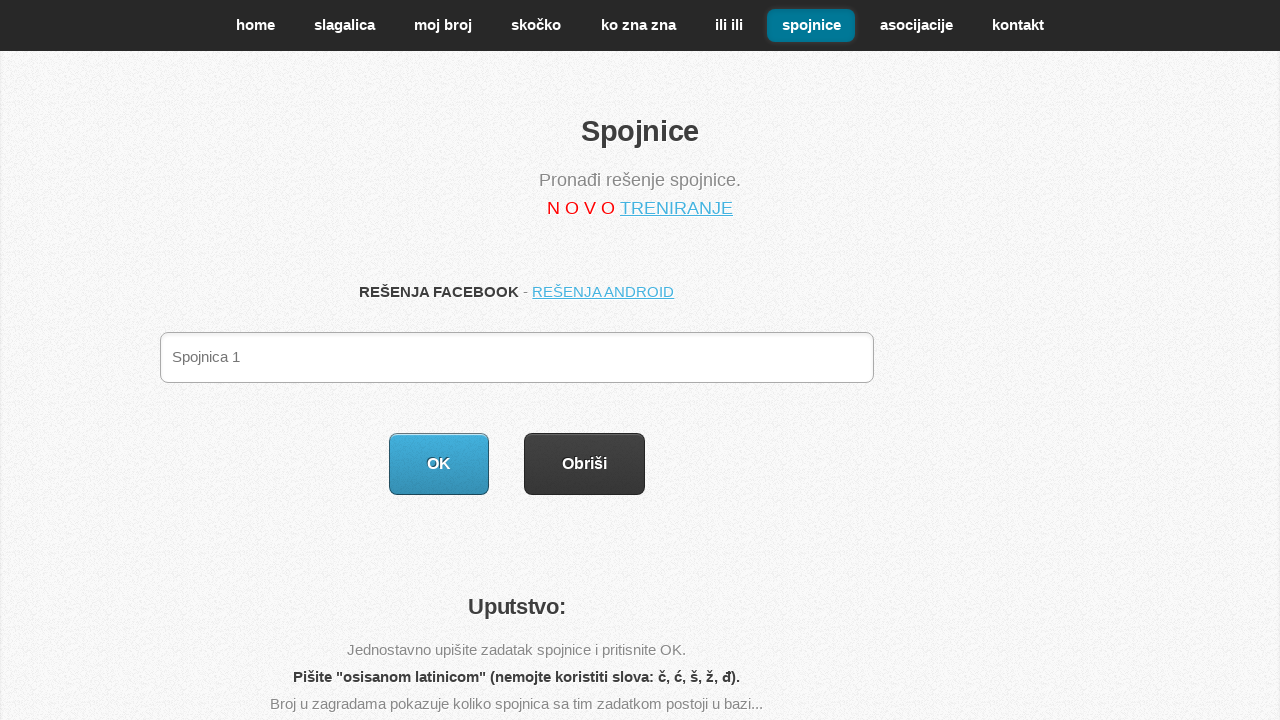

Keyword input field #k1 is visible
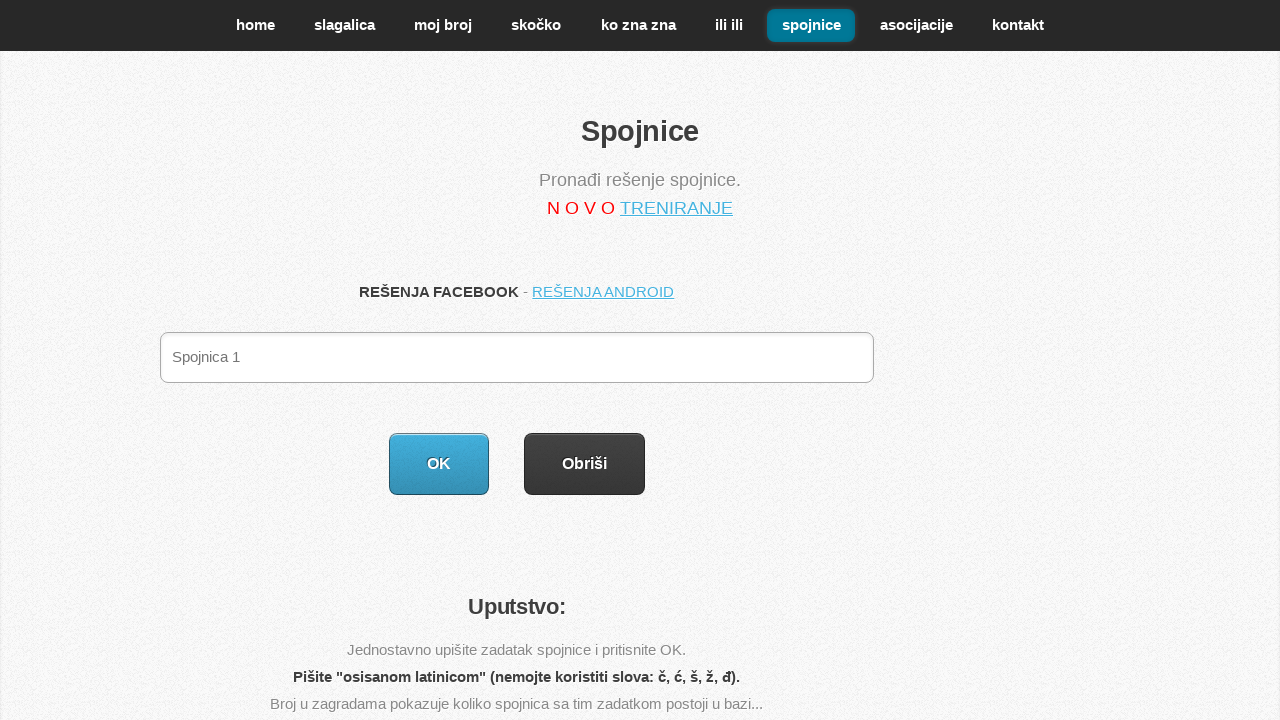

Filled keyword input field with 'pantelej' on #k1
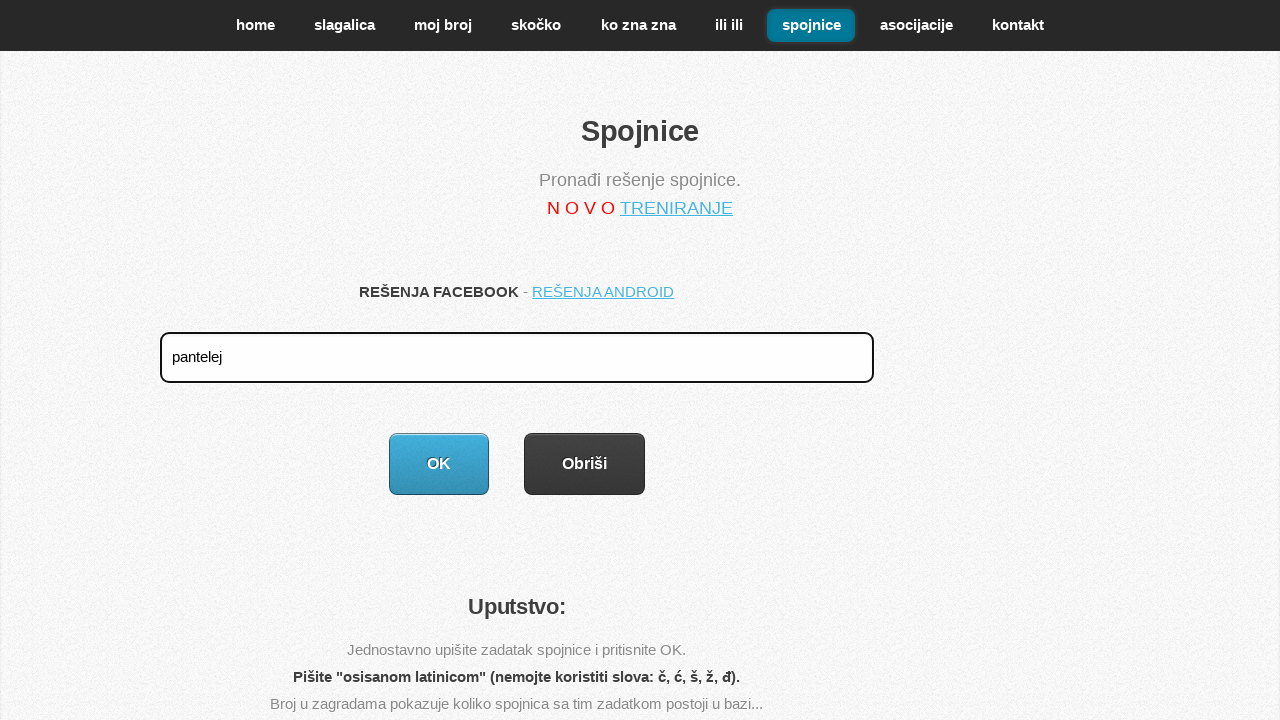

Clicked submit button to search for word association solution at (439, 464) on xpath=//html/body/div[1]/article/div[2]/div[1]/form/div/div[3]/div/ul/li[1]/inpu
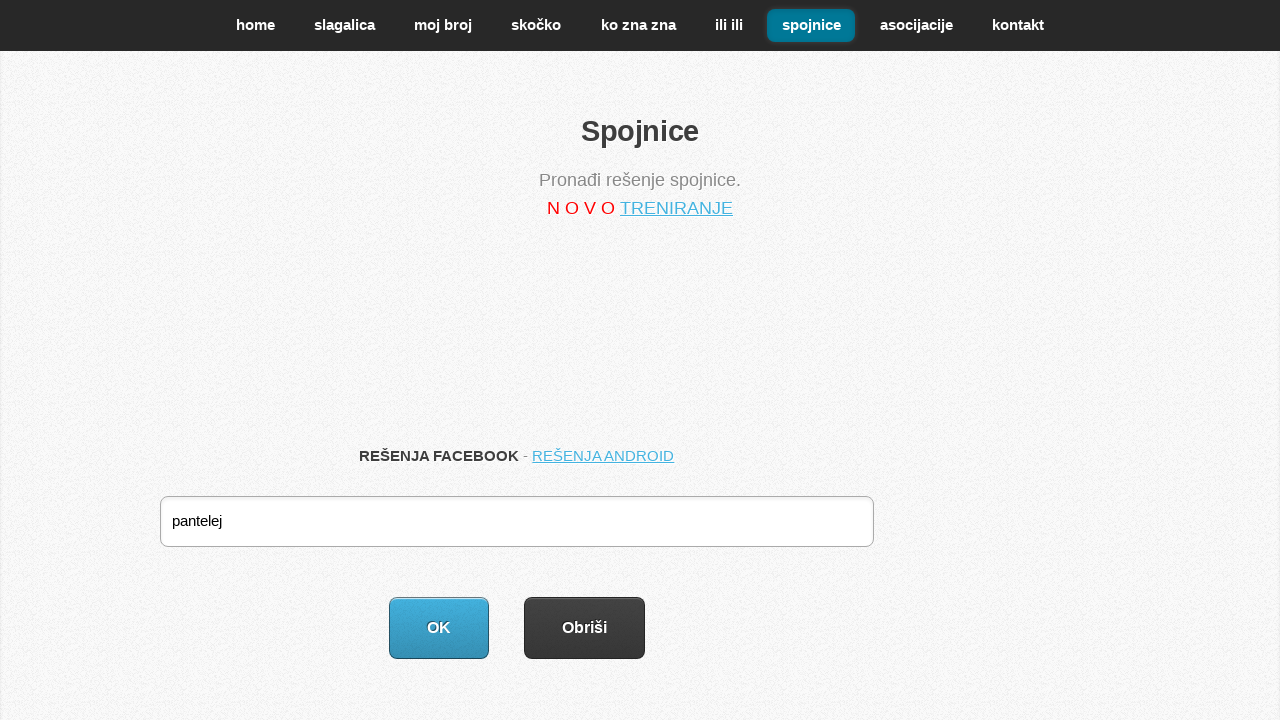

Search results loaded and solution heading is visible
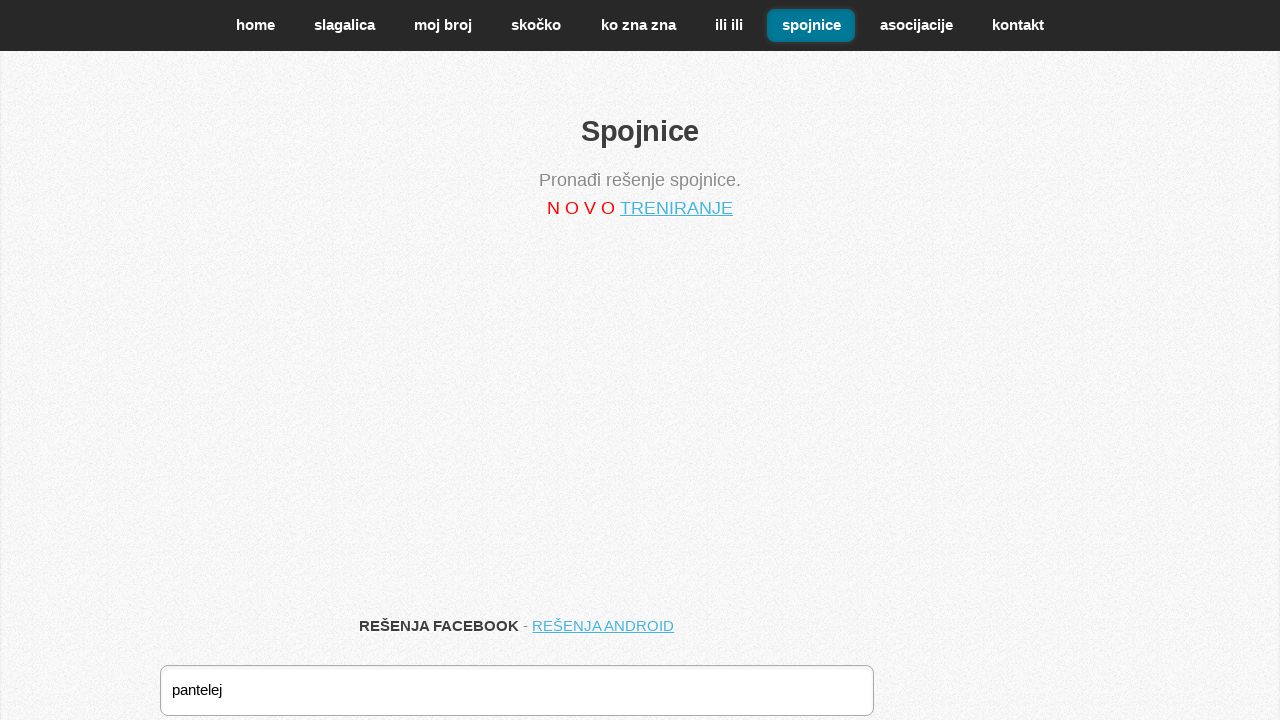

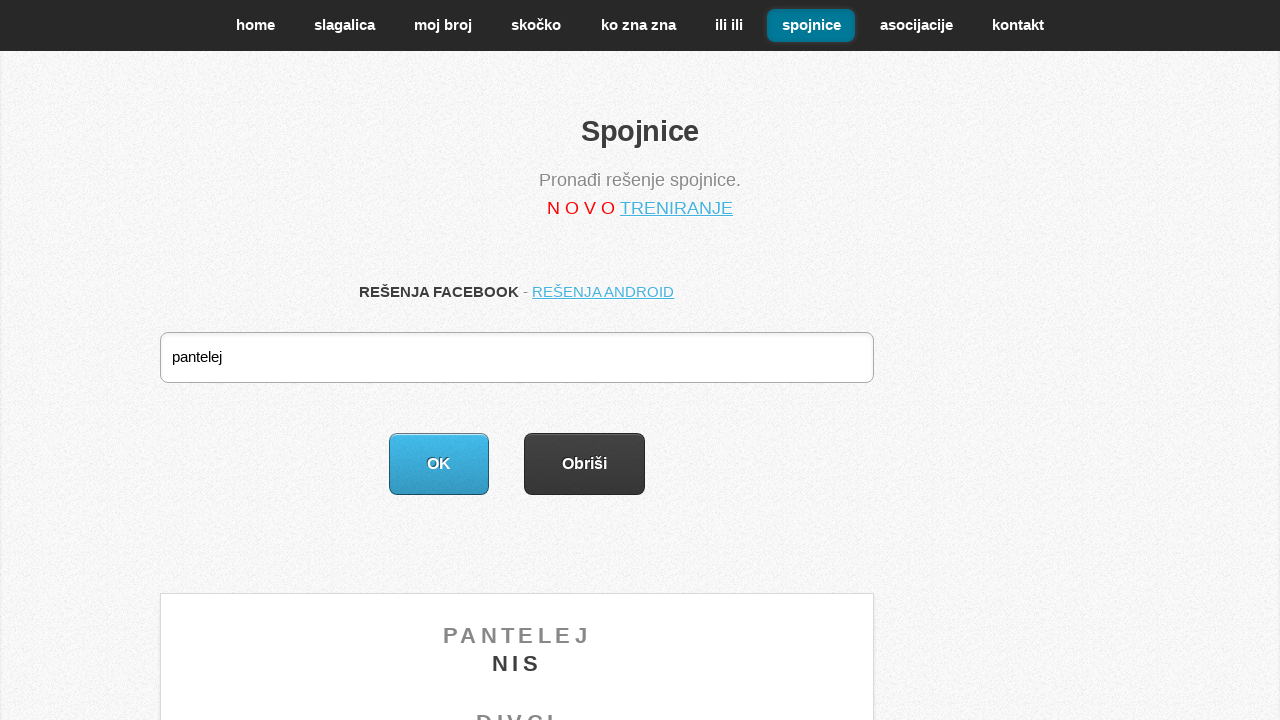